Navigates to the Python.org website and verifies that the page title contains "Python"

Starting URL: http://www.python.org

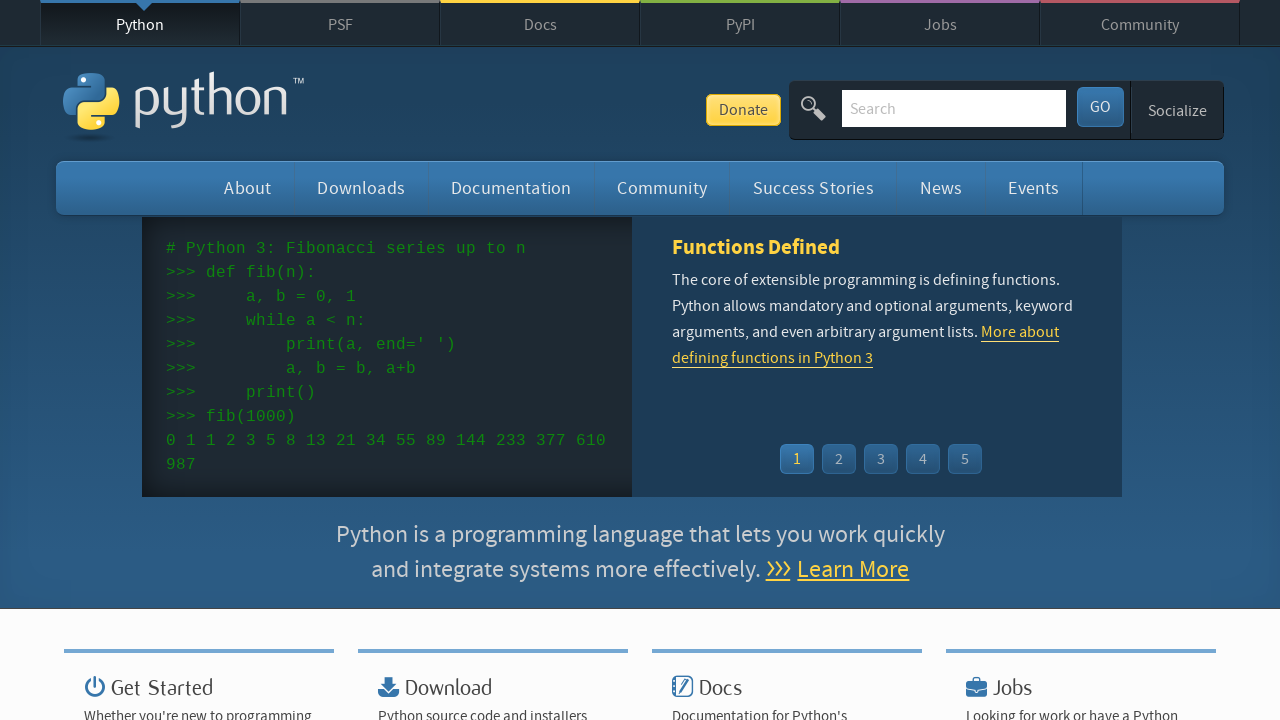

Navigated to http://www.python.org
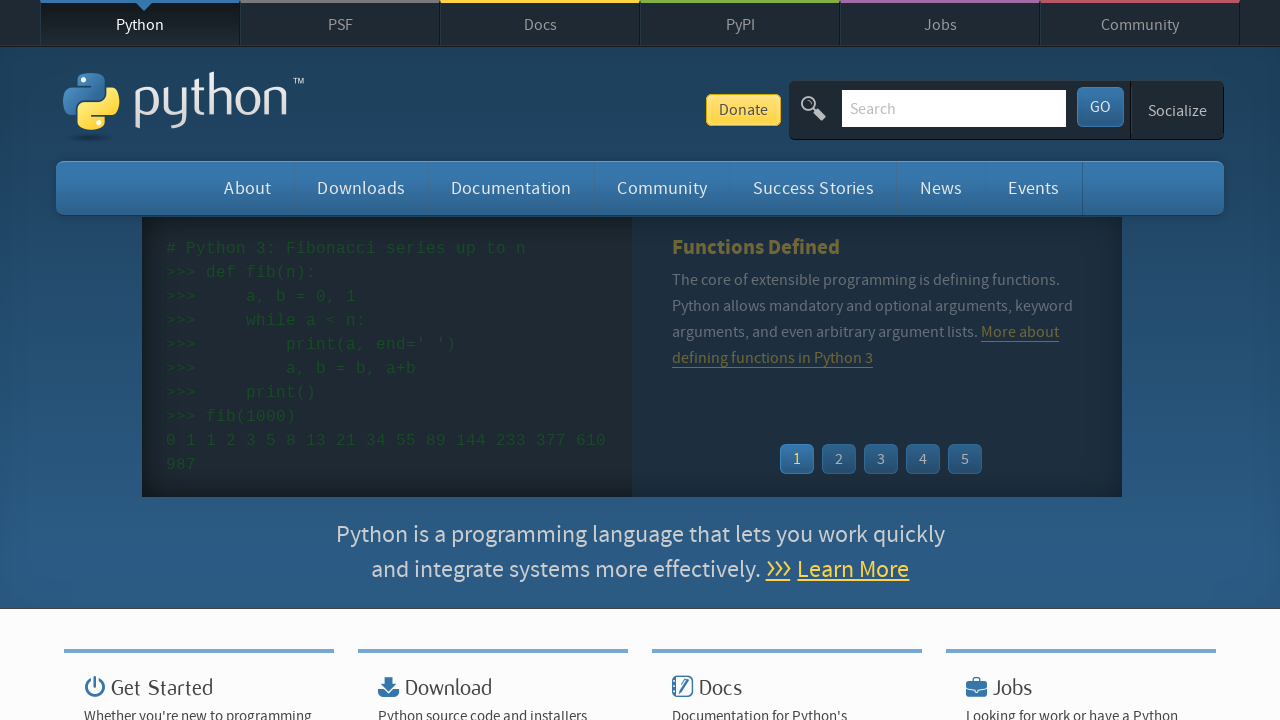

Verified that page title contains 'Python'
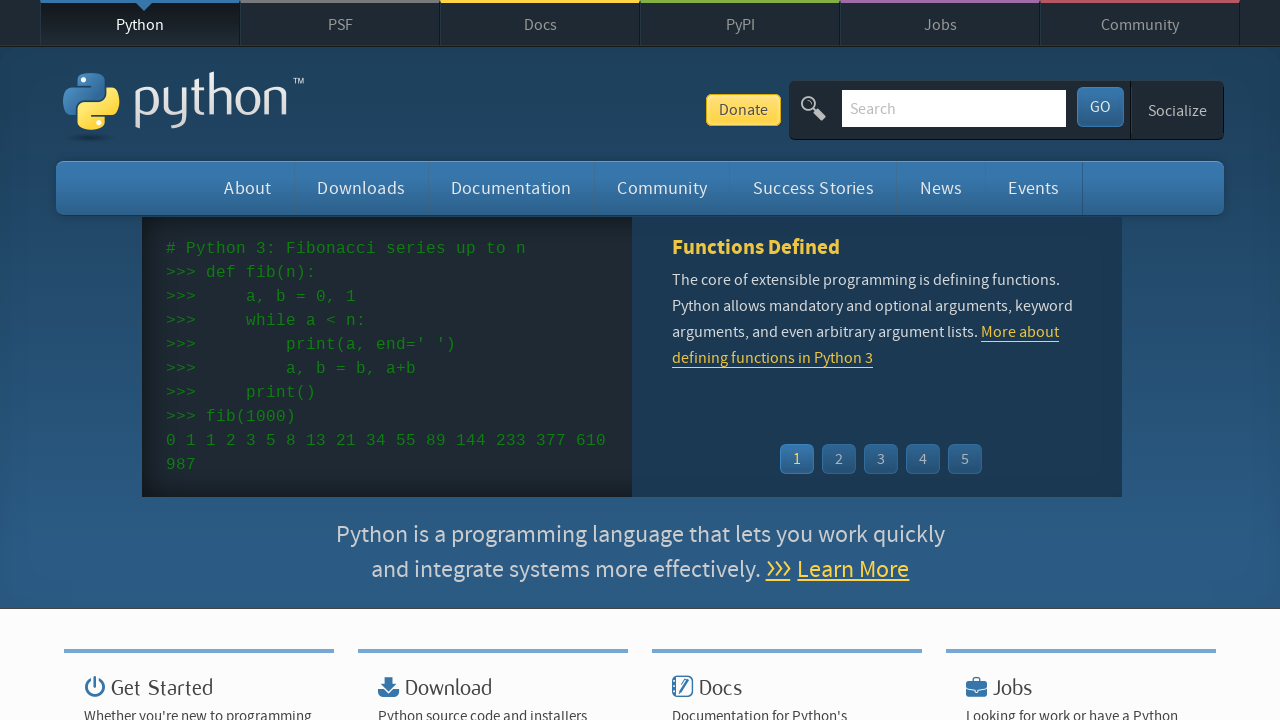

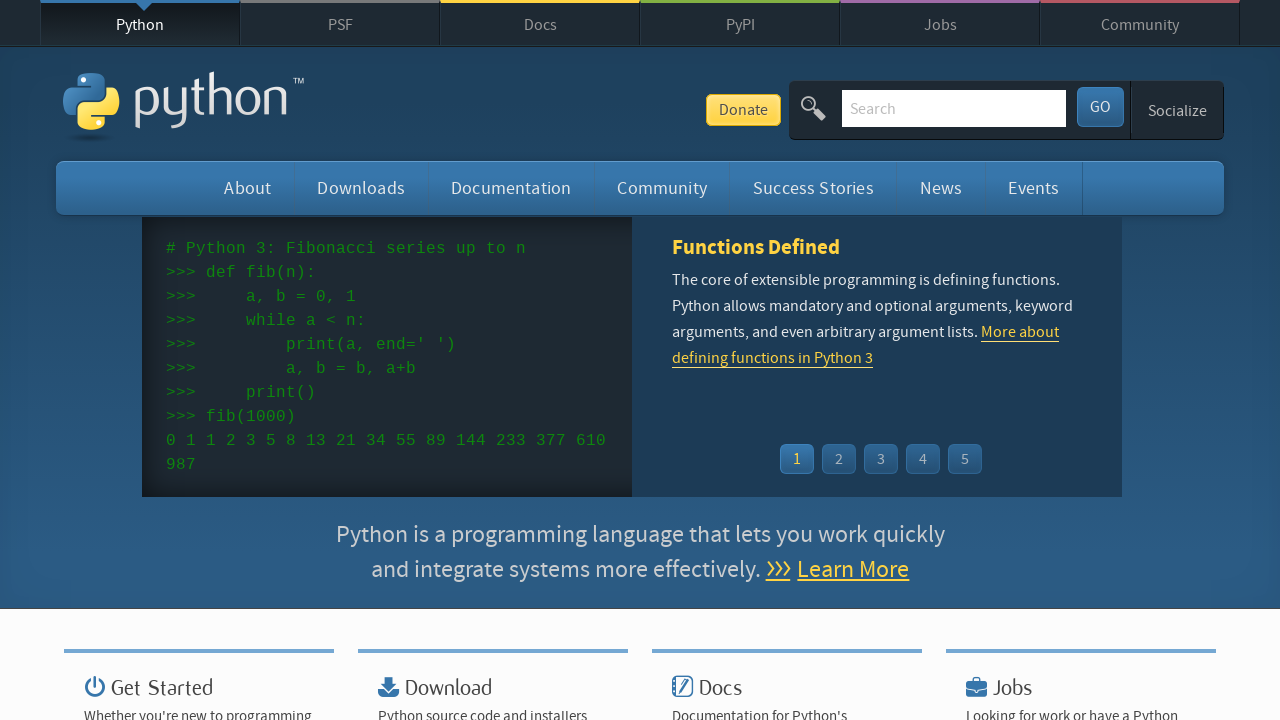